Navigates to the ChatGPT homepage and verifies the page loads successfully.

Starting URL: https://chatgpt.com/

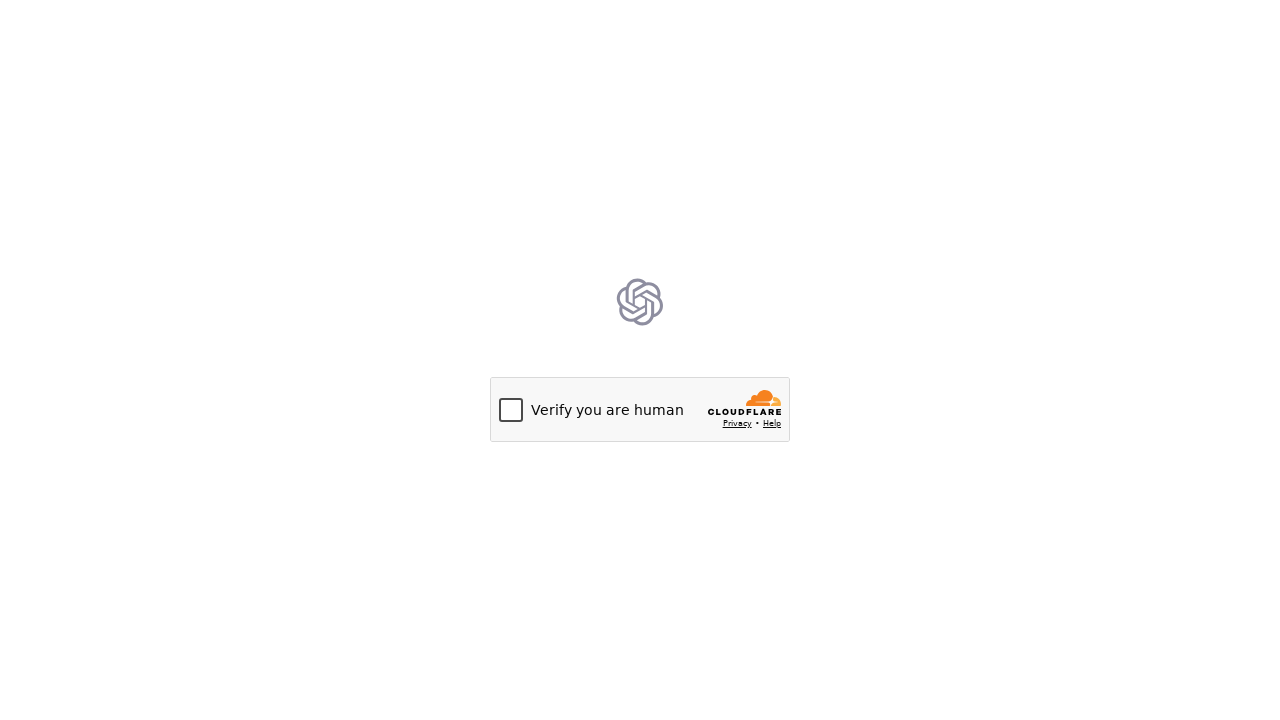

Navigated to ChatGPT homepage
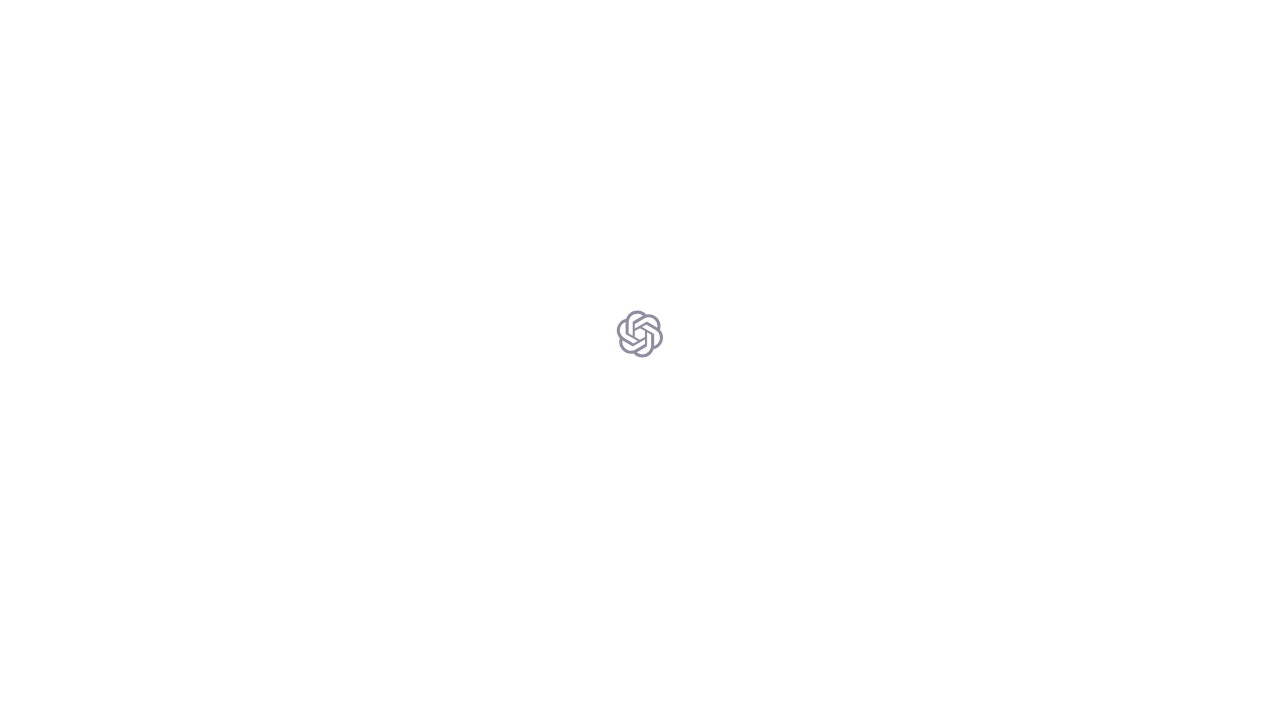

Page fully loaded (DOM content ready)
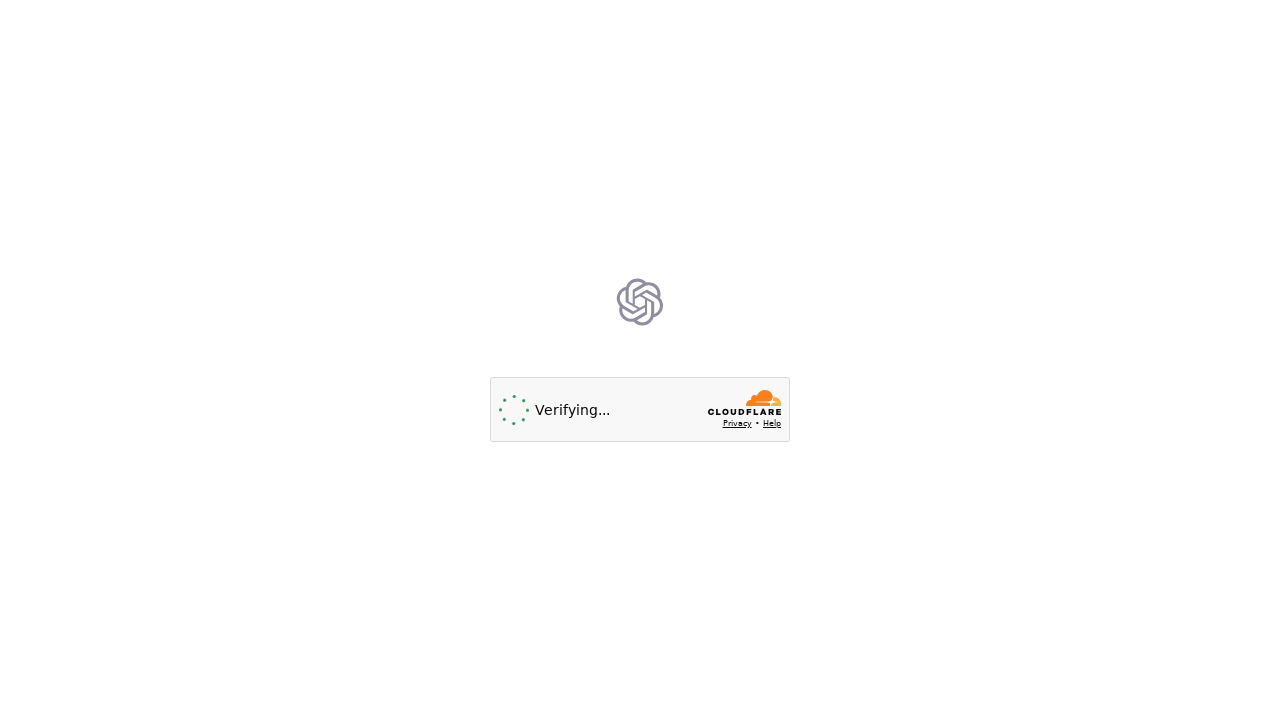

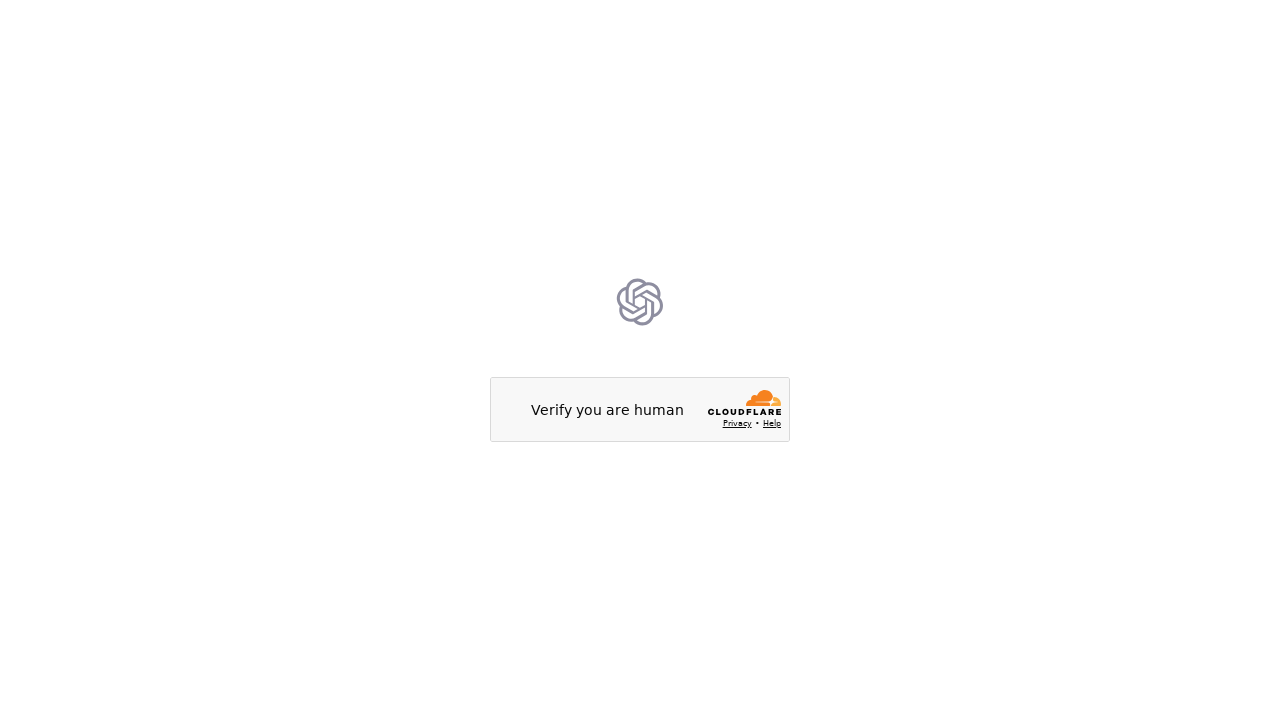